Tests radio button selection by clicking Option 1 then Option 2 radio buttons

Starting URL: https://kristinek.github.io/site/examples/actions

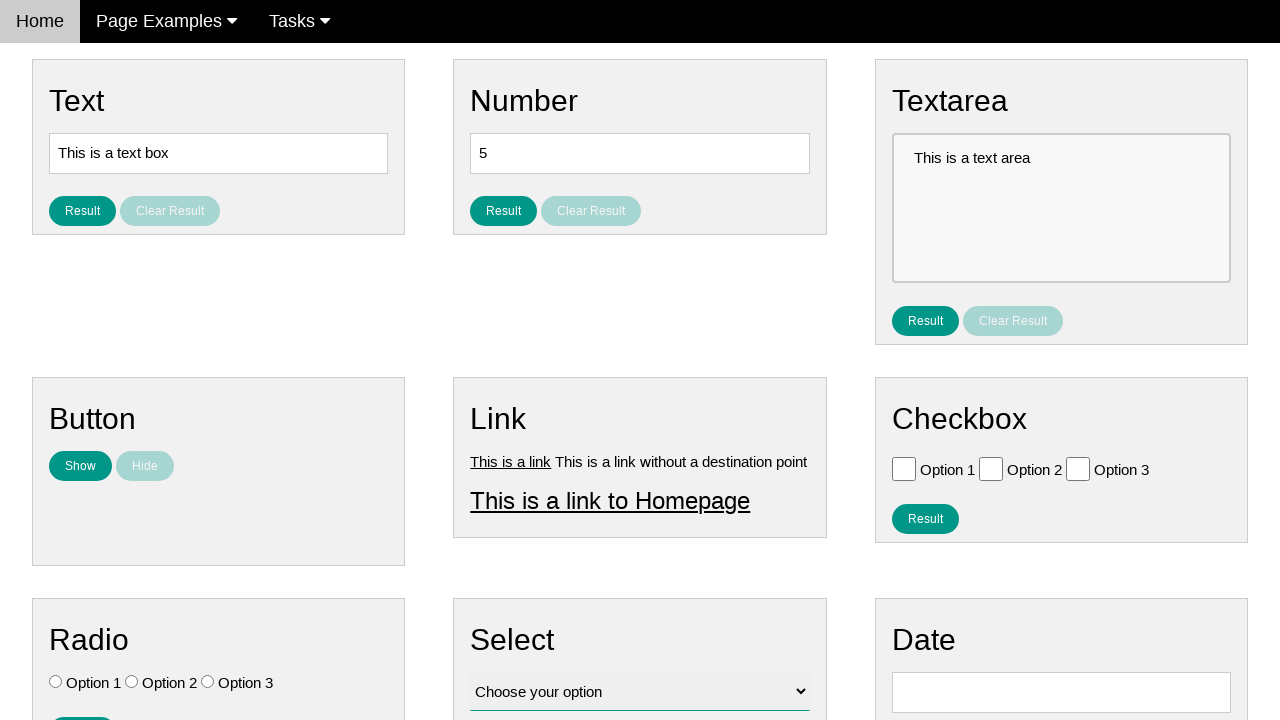

Clicked Option 1 radio button at (56, 682) on input[name='vfb-7'][value='Option 1']
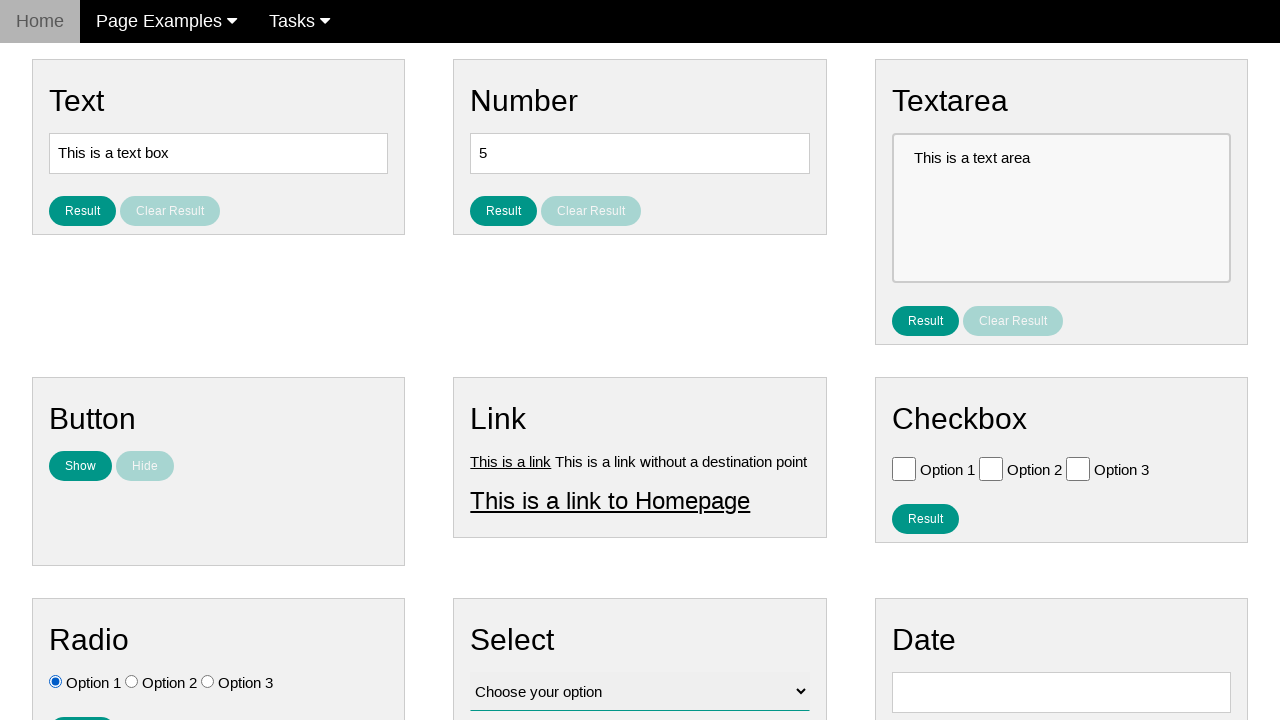

Clicked Option 2 radio button at (132, 682) on input[name='vfb-7'][value='Option 2']
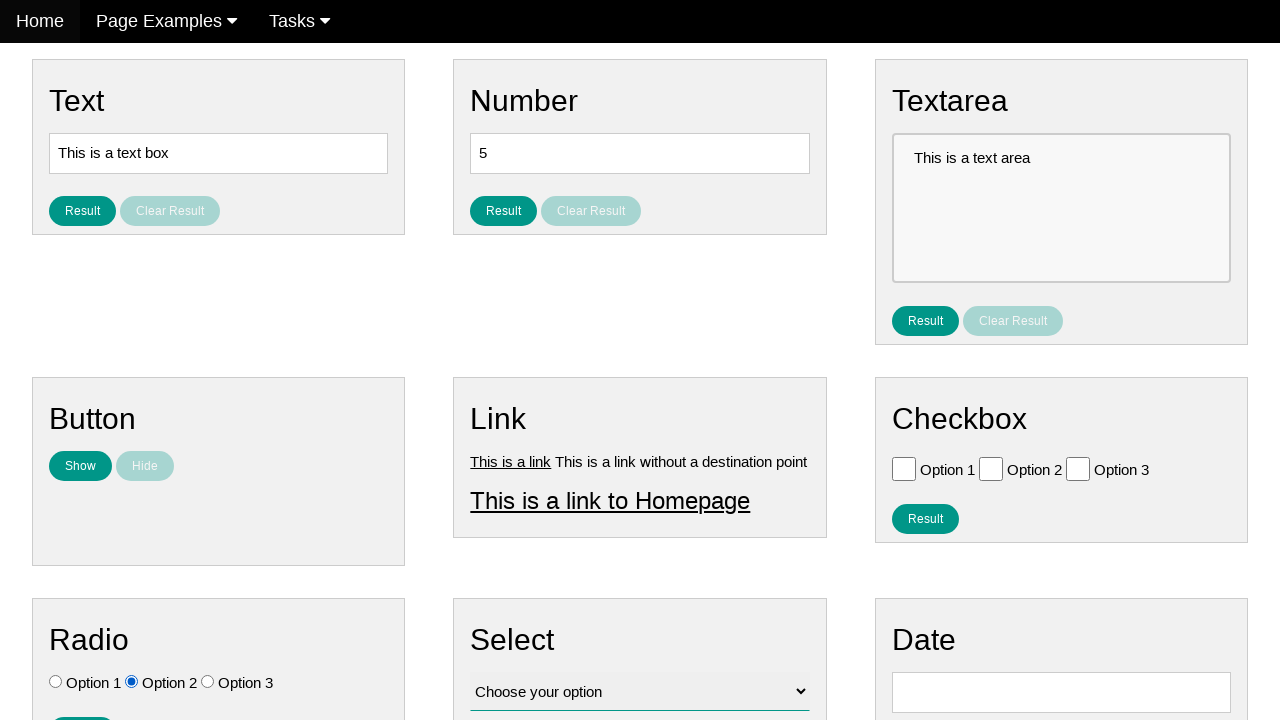

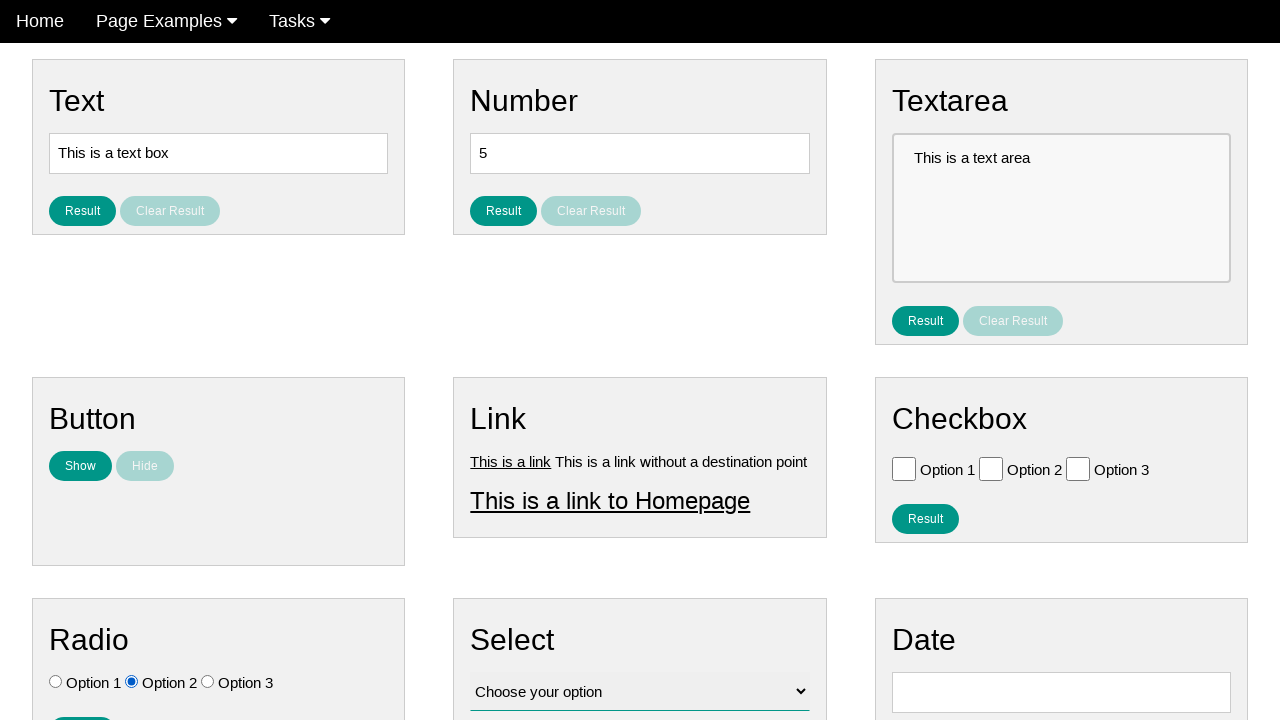